Tests file download functionality by navigating to a download page, clicking the first download link, and verifying that a file is downloaded to the specified directory.

Starting URL: http://the-internet.herokuapp.com/download

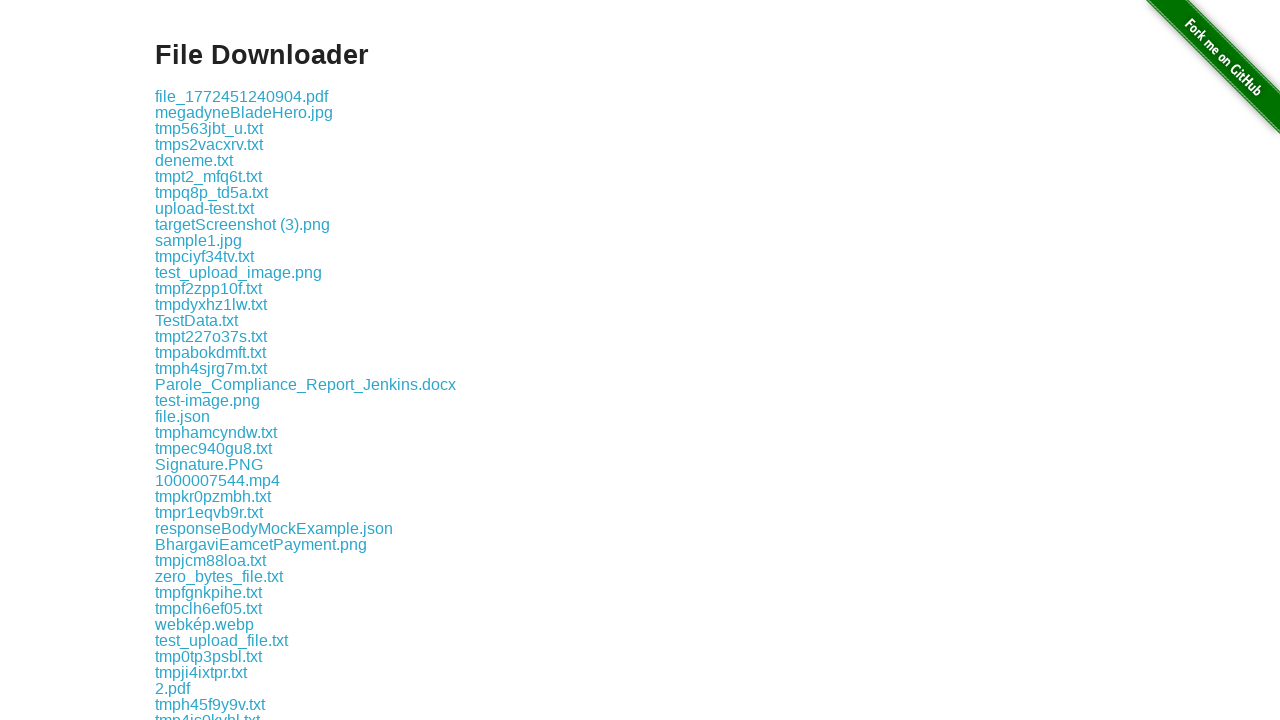

Clicked the first download link at (242, 96) on .example a >> nth=0
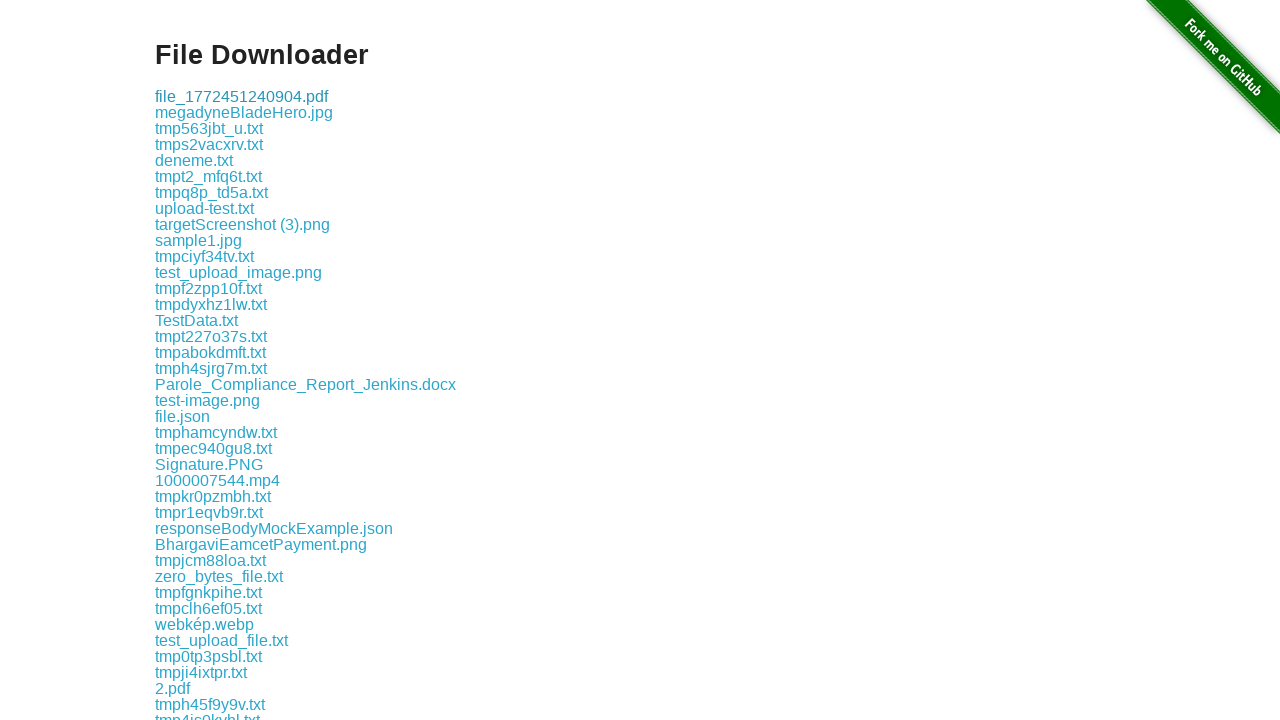

Download link is visible, page loaded correctly
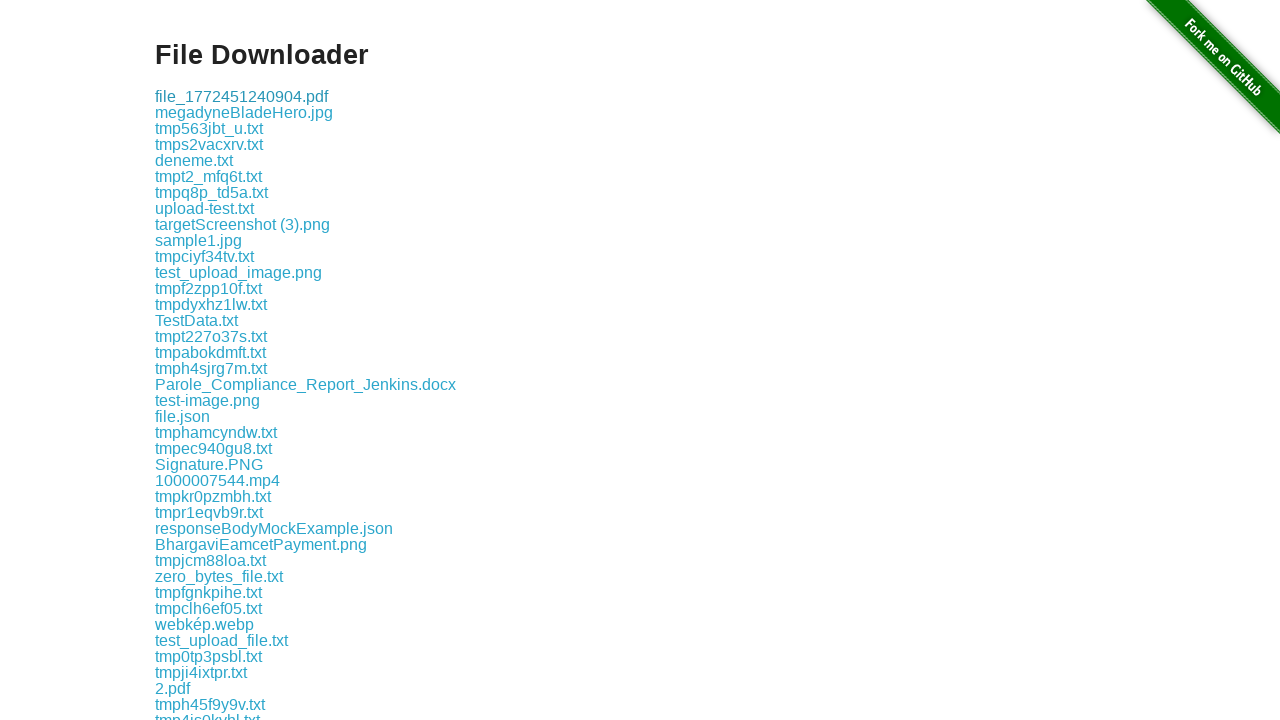

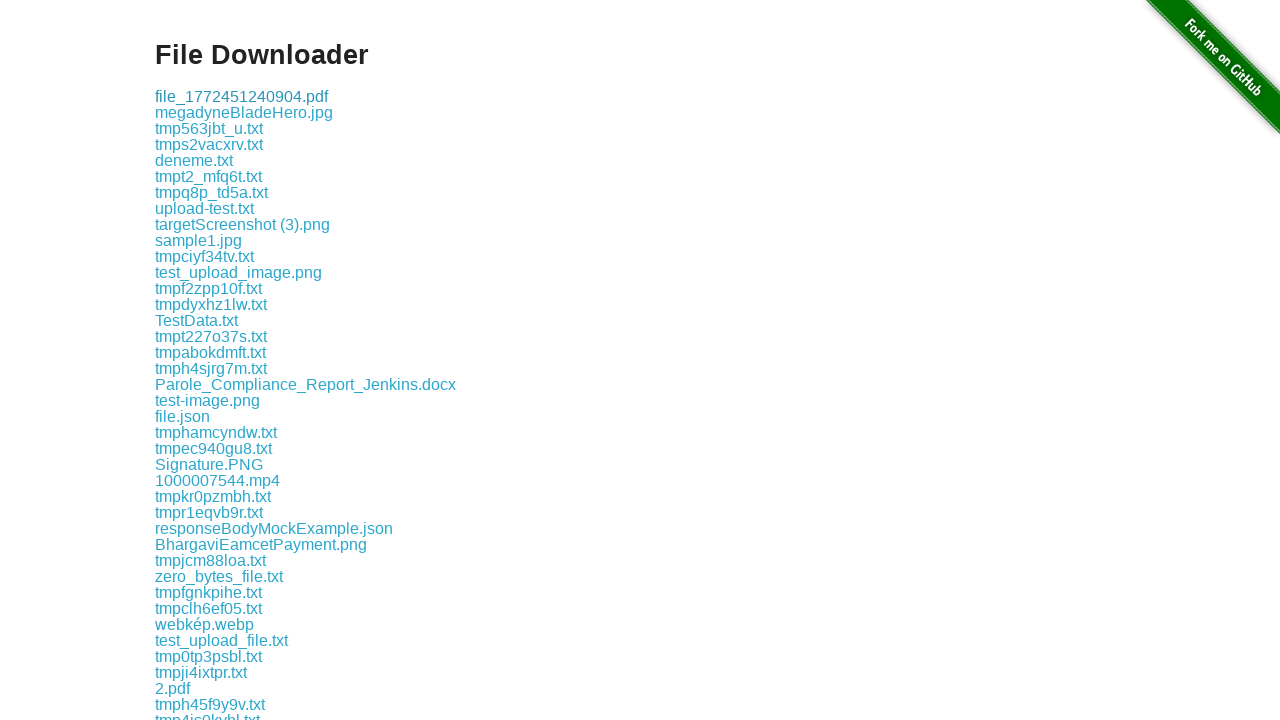